Tests uploading a file created from buffer memory to a file input element, demonstrating in-memory file upload without requiring an actual file on disk

Starting URL: https://demo.automationtesting.in/FileUpload.html

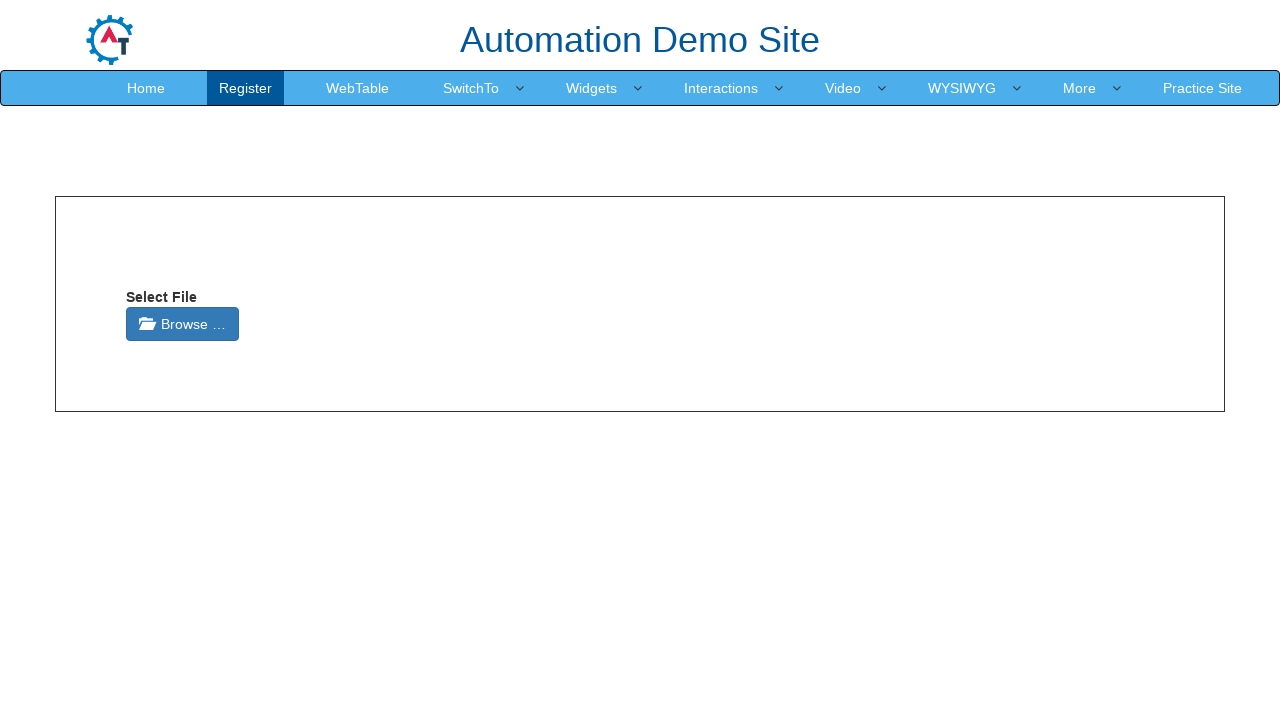

Uploaded file 'sample_test.txt' from buffer memory to file input element
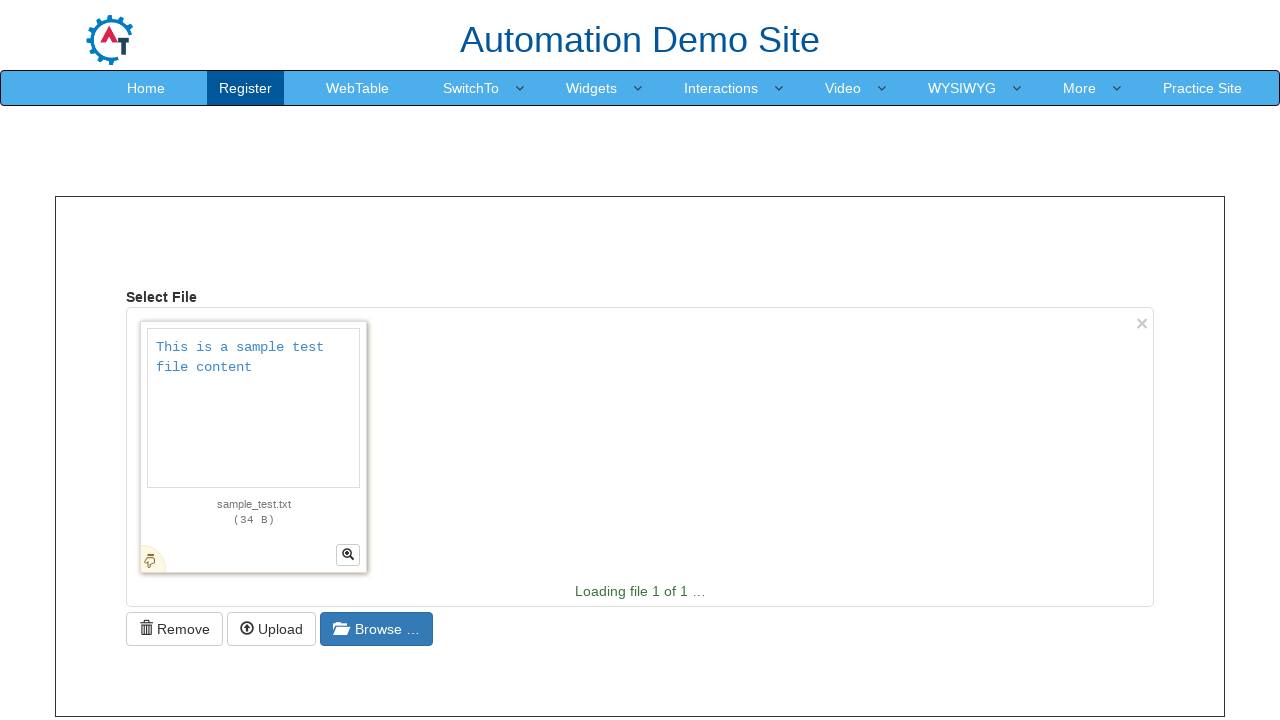

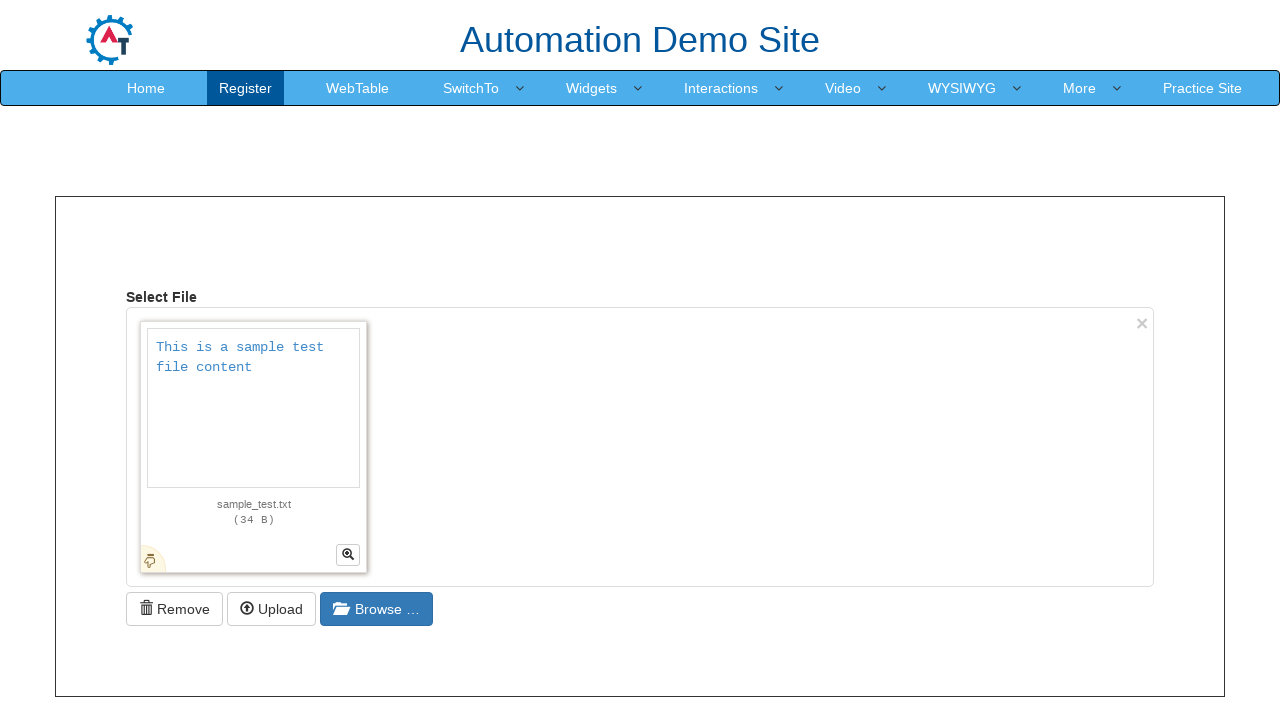